Tests login form validation by entering incorrect credentials and verifying that an error message is displayed

Starting URL: https://demo.vtiger.com/vtigercrm/

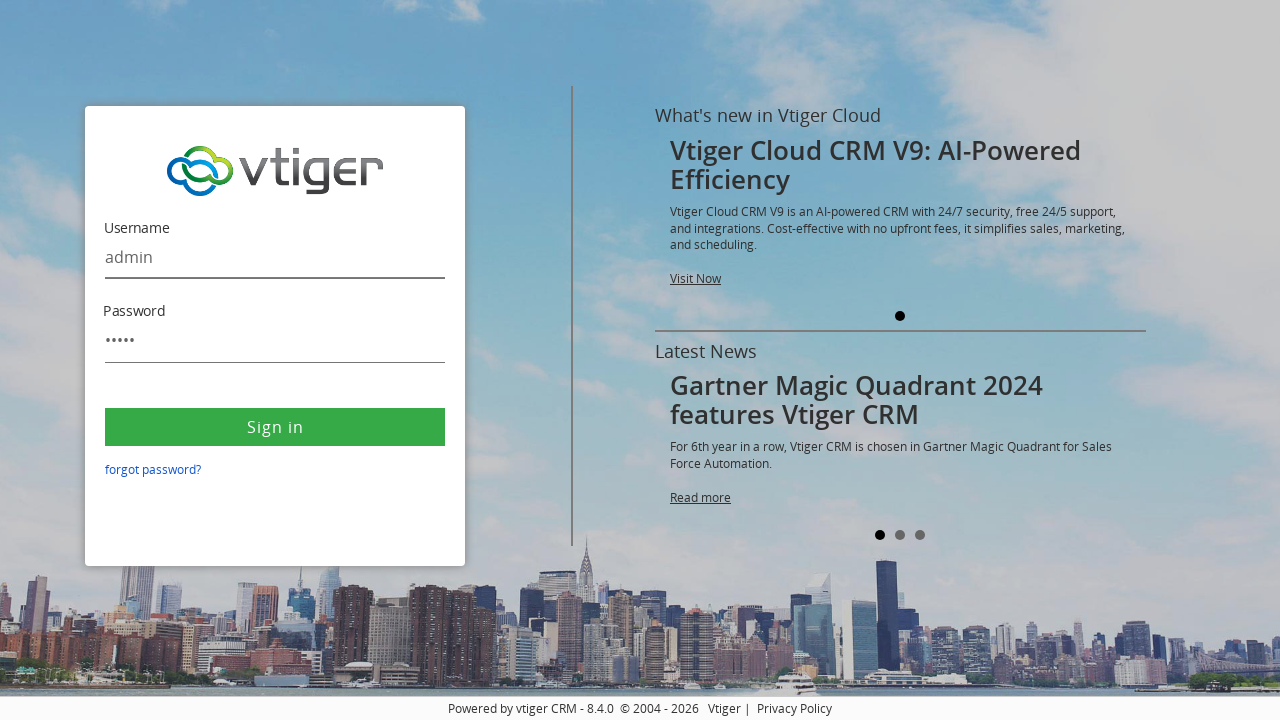

Cleared username field on #username
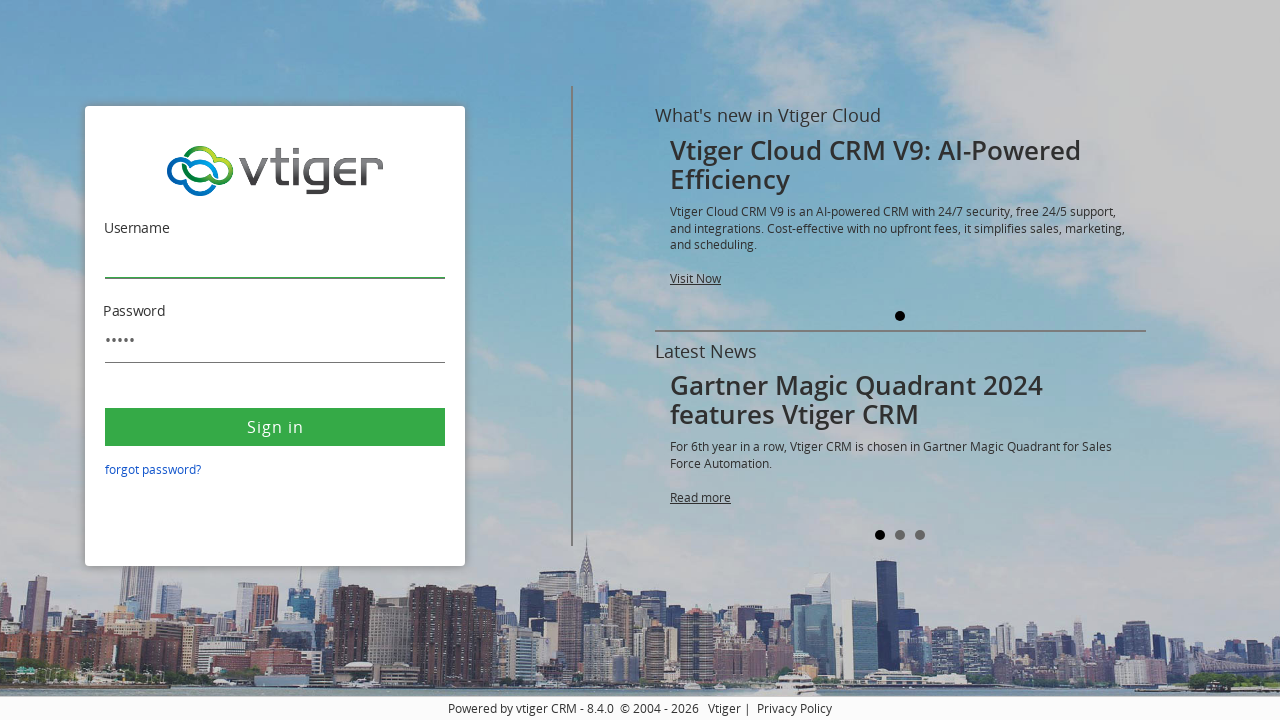

Filled username field with invalid credentials 'siya' on #username
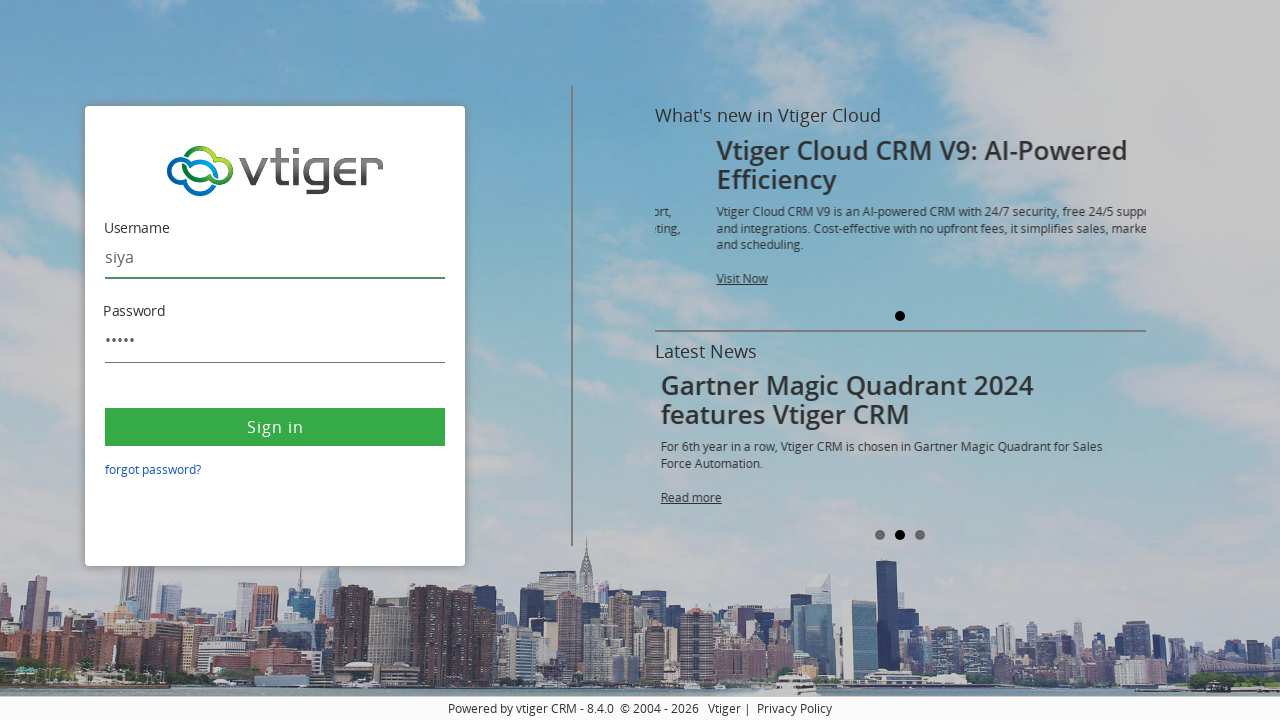

Cleared password field on #password
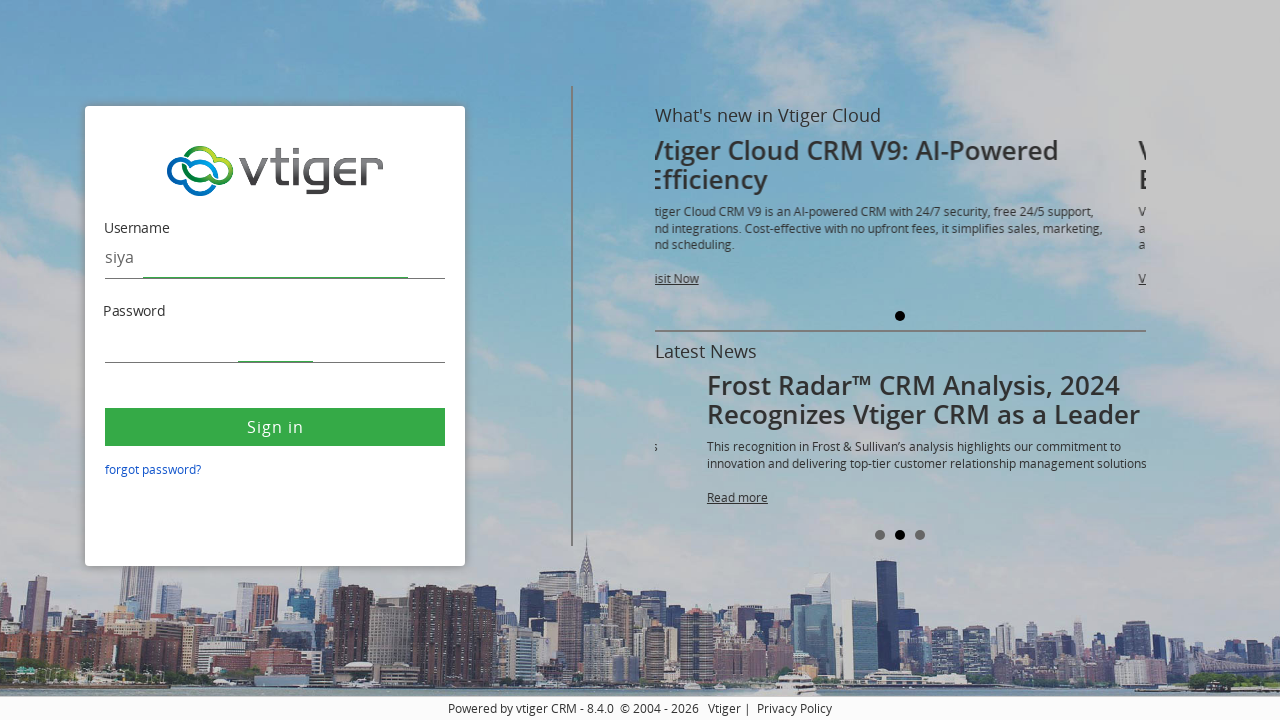

Filled password field with invalid credentials '8765' on #password
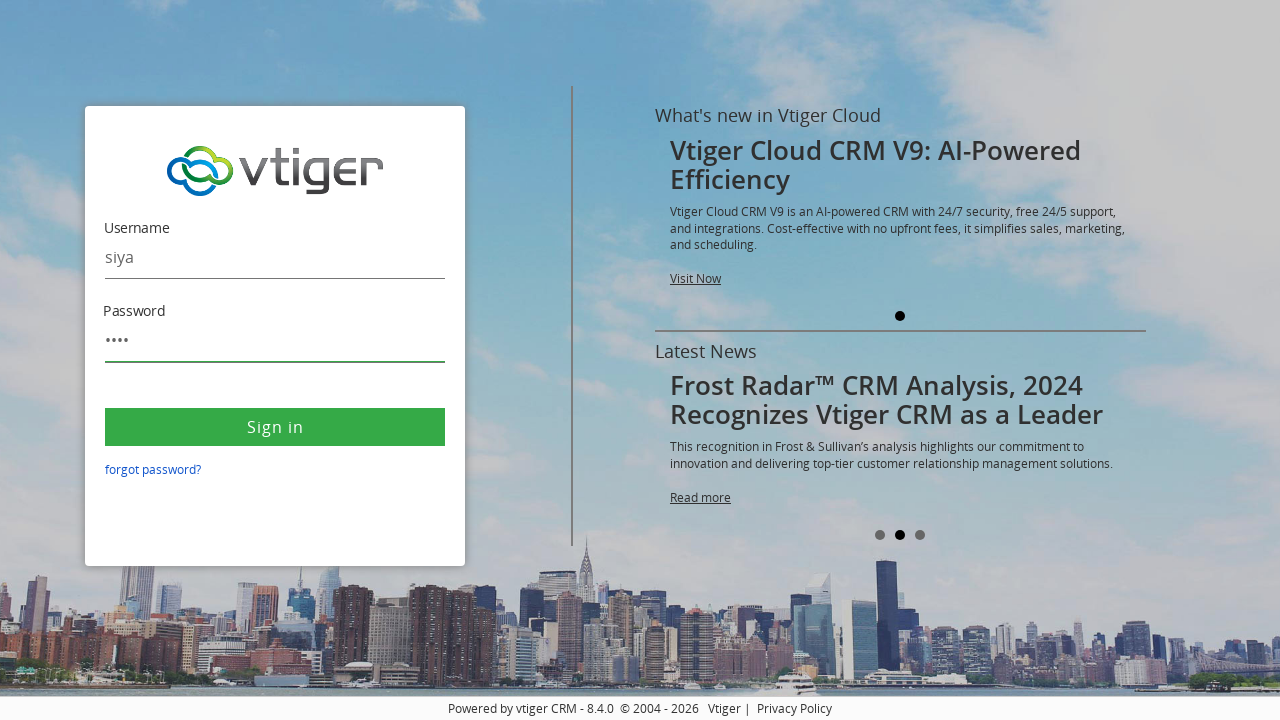

Clicked Sign in button at (275, 427) on button:text('Sign in')
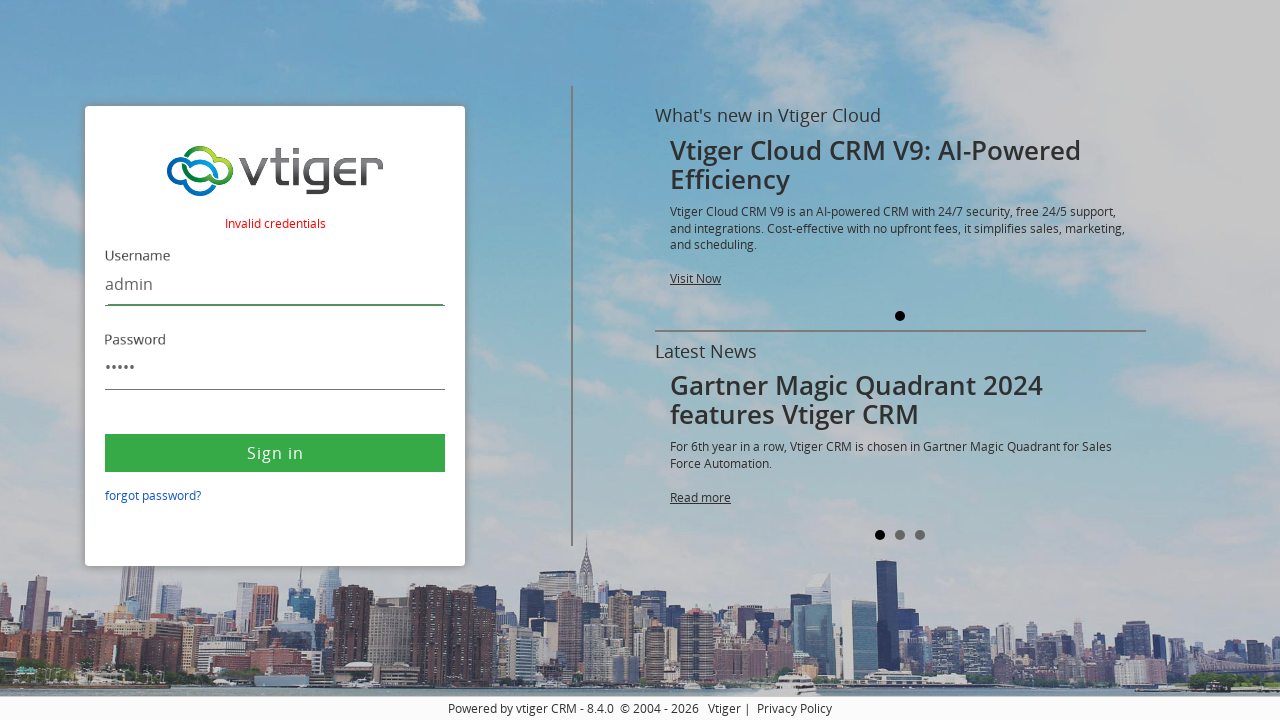

Error message appeared on login form
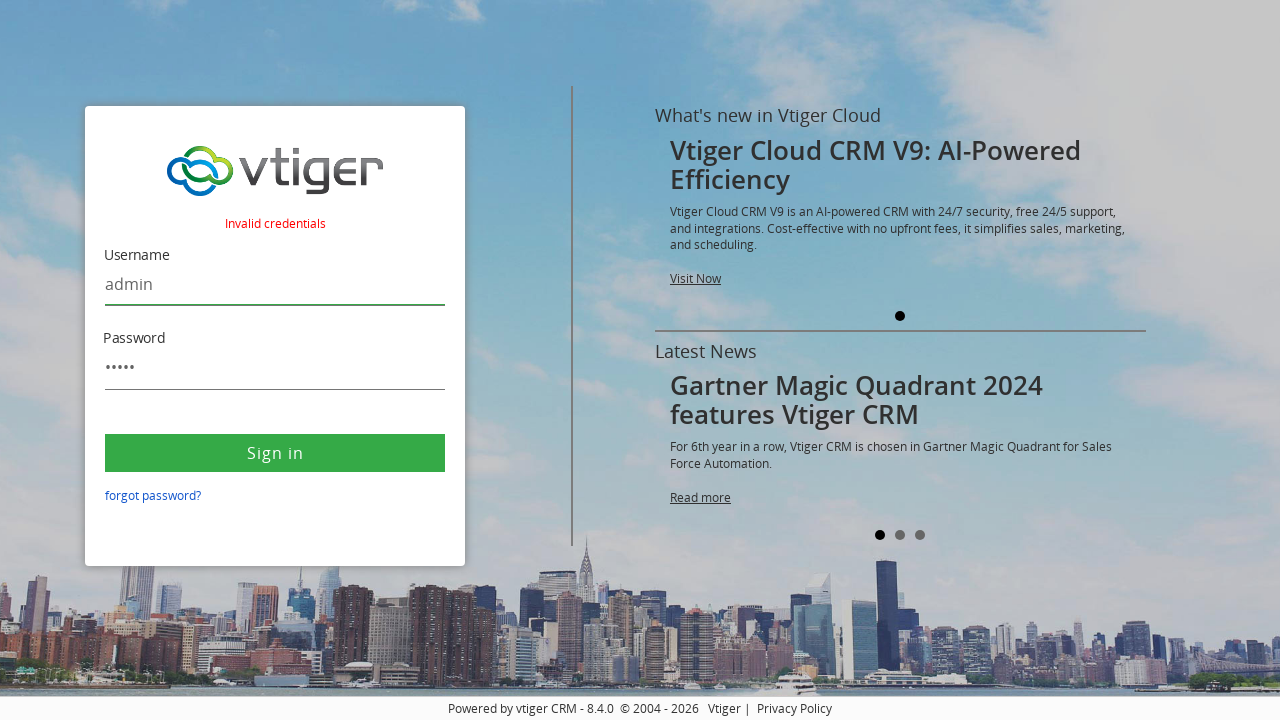

Retrieved error message: Invalid credentials
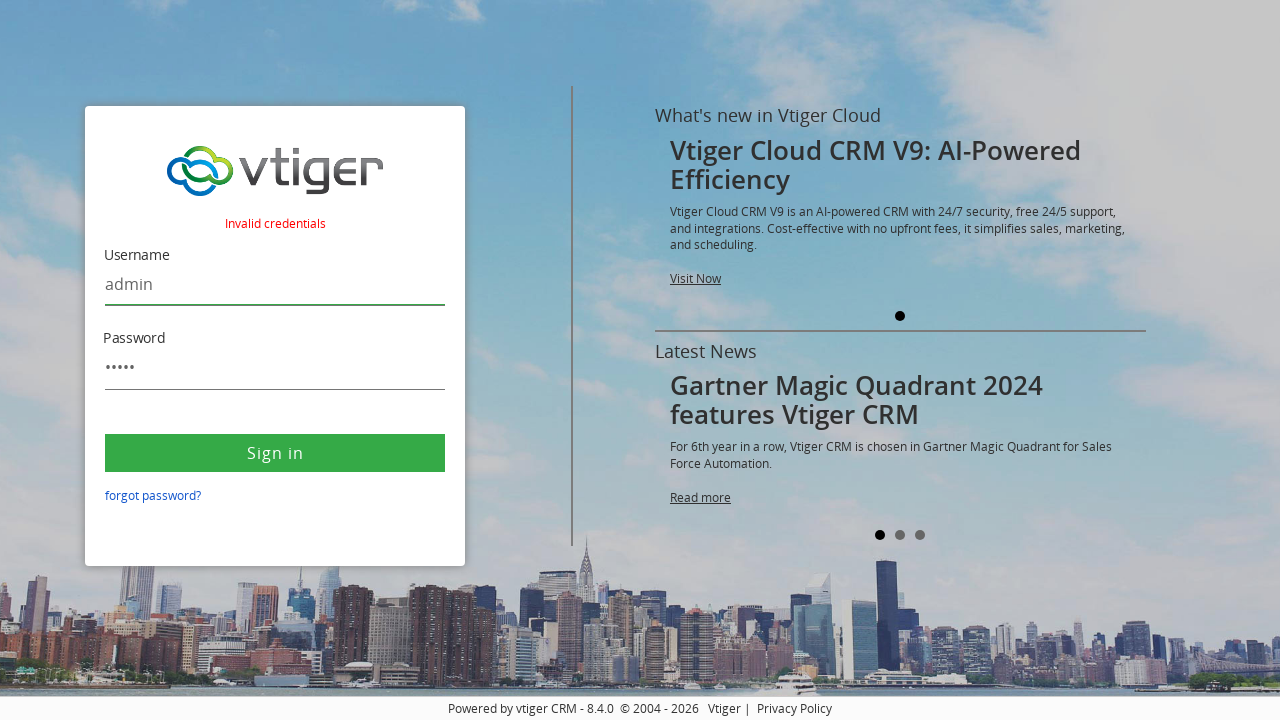

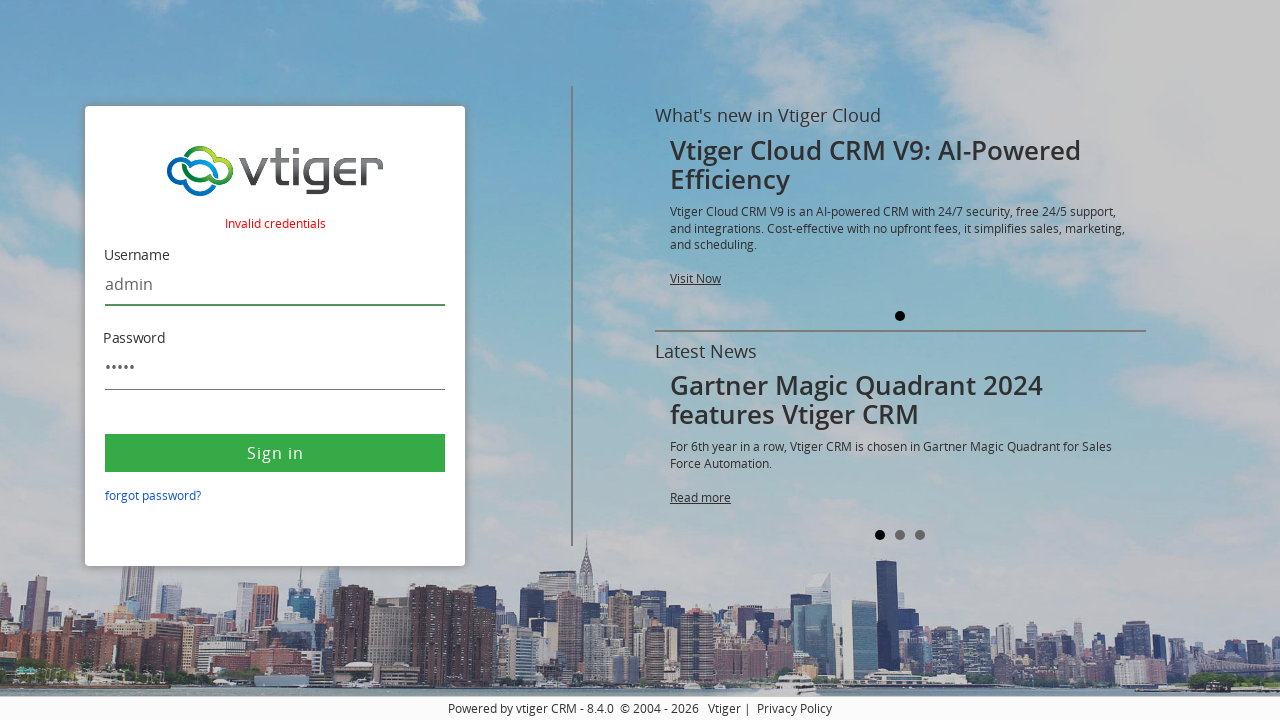